Tests sorting functionality on a vegetable/fruit table by clicking the column header and verifying price extraction for items containing "Beans"

Starting URL: https://rahulshettyacademy.com/seleniumPractise/#/offers

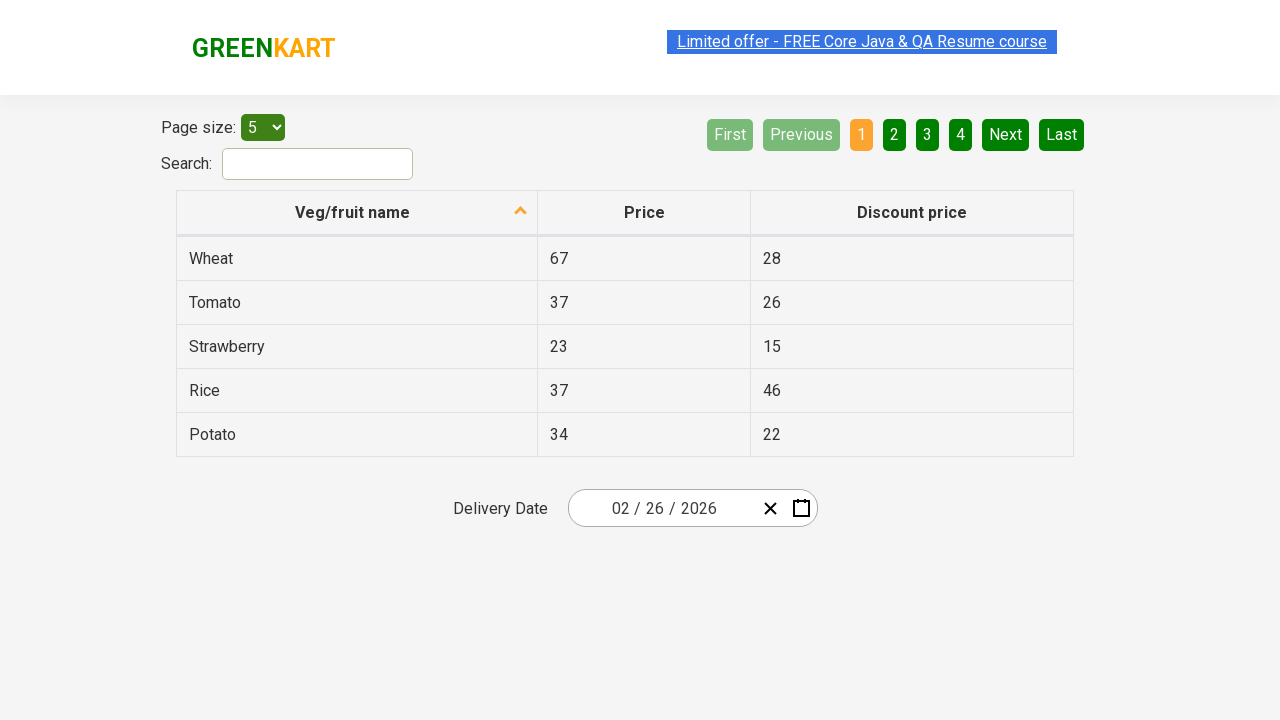

Clicked on 'Veg/fruit name' column header to sort at (353, 212) on xpath=//span[normalize-space()='Veg/fruit name']
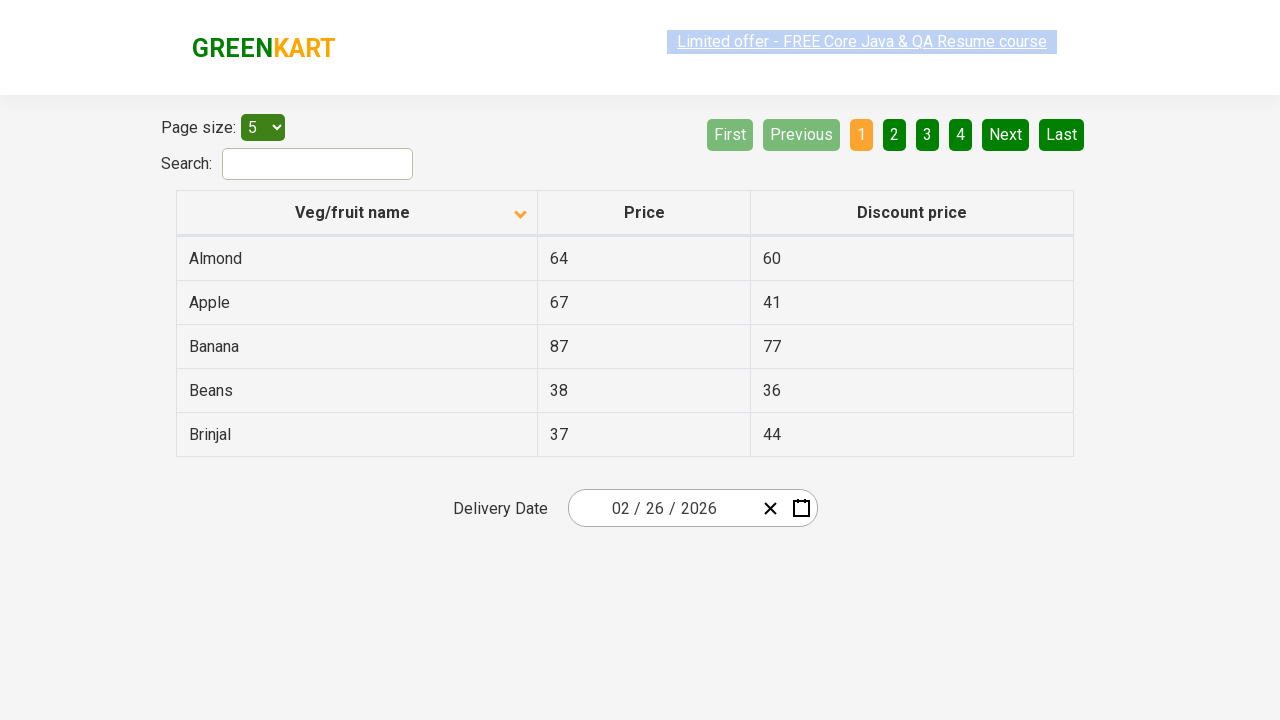

Waited for table to be sorted
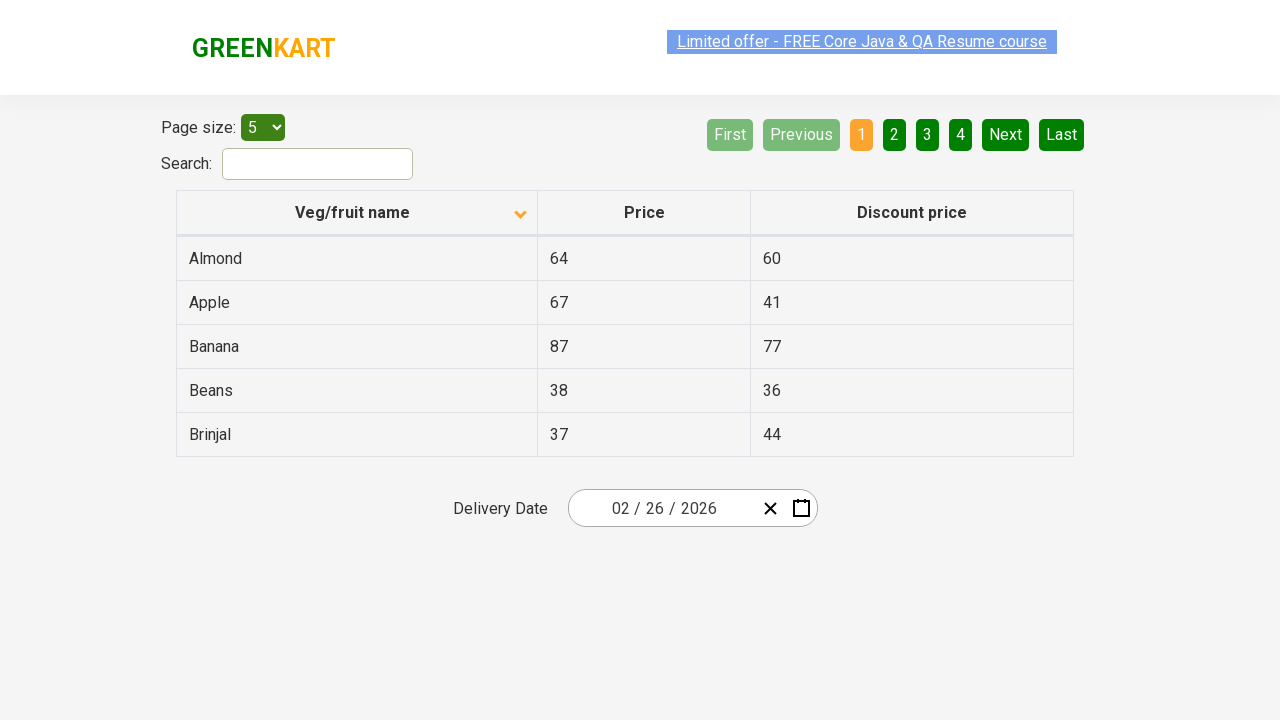

Located all items in the first column of the table
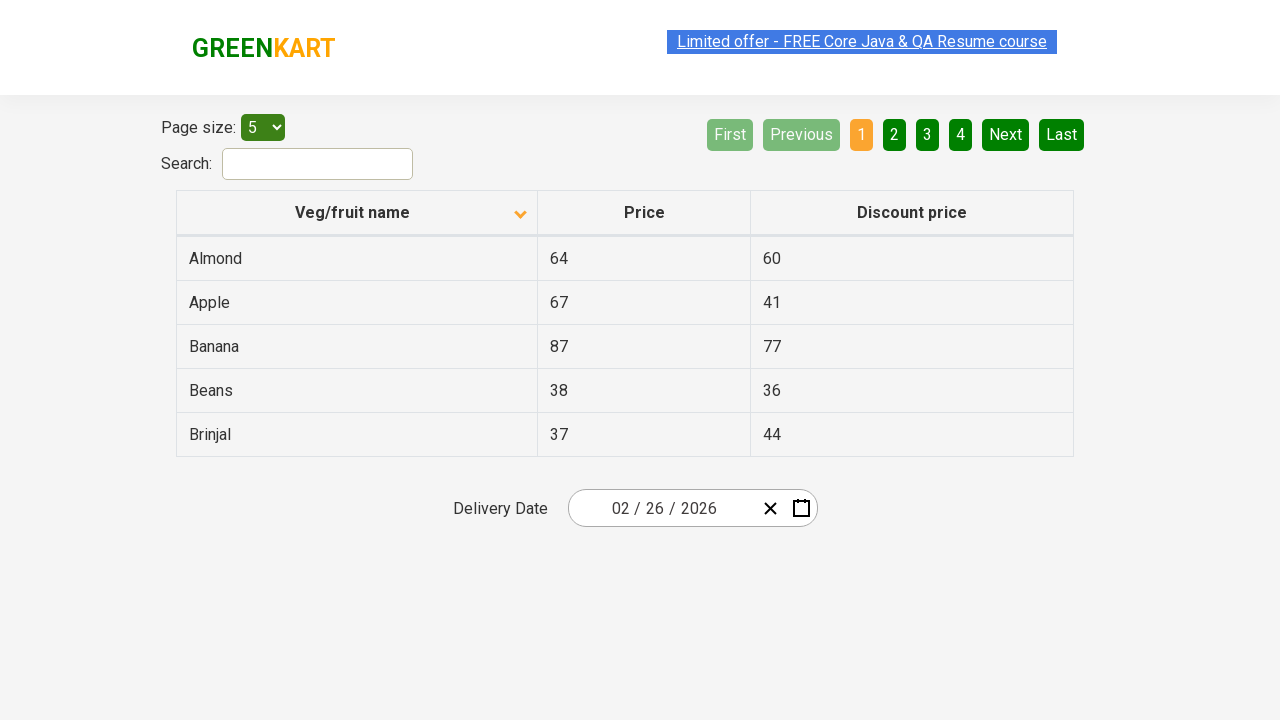

Found item containing 'Beans': Beans with price: 38
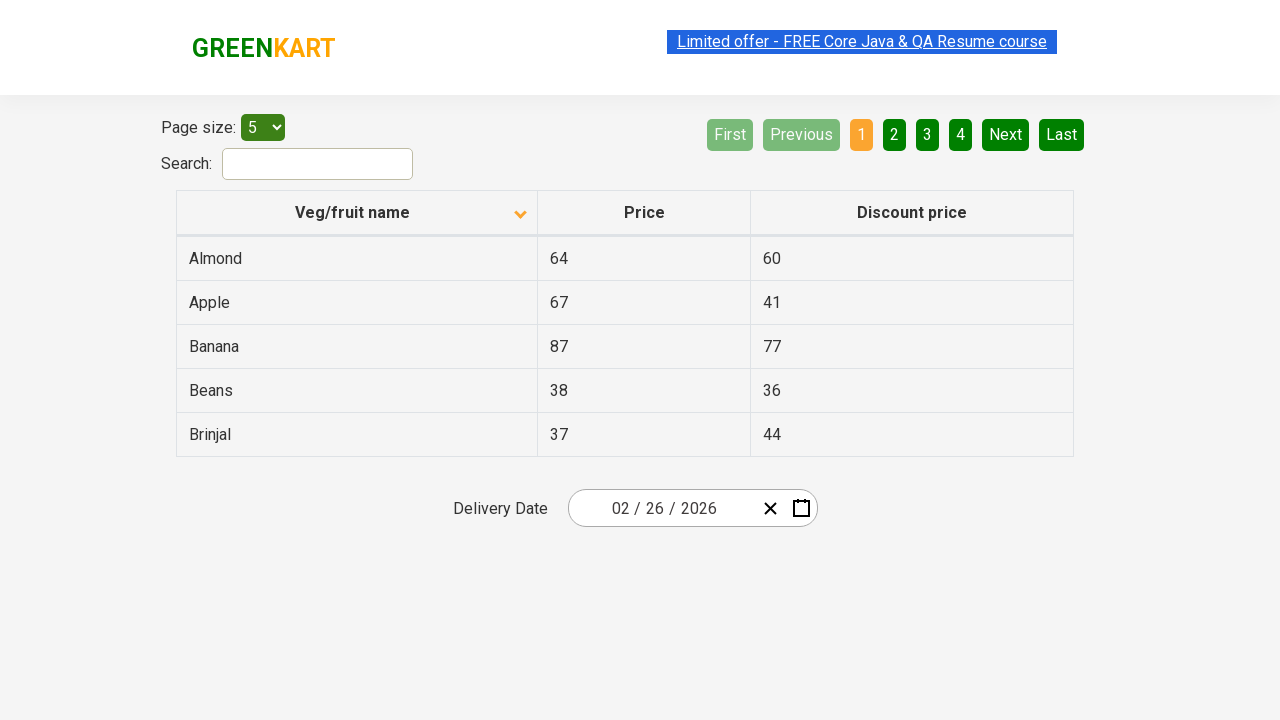

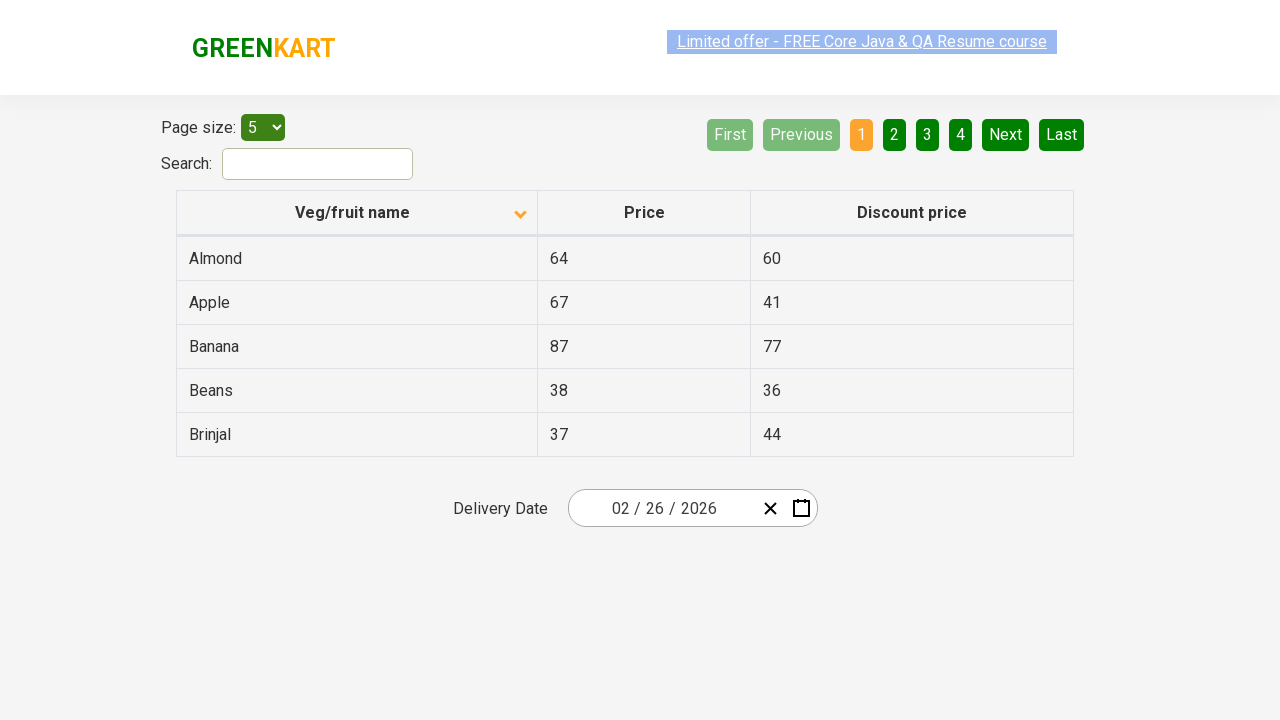